Checks that payment system logos are present and displayed in the payment section of the MTS Belarus homepage

Starting URL: https://www.mts.by/

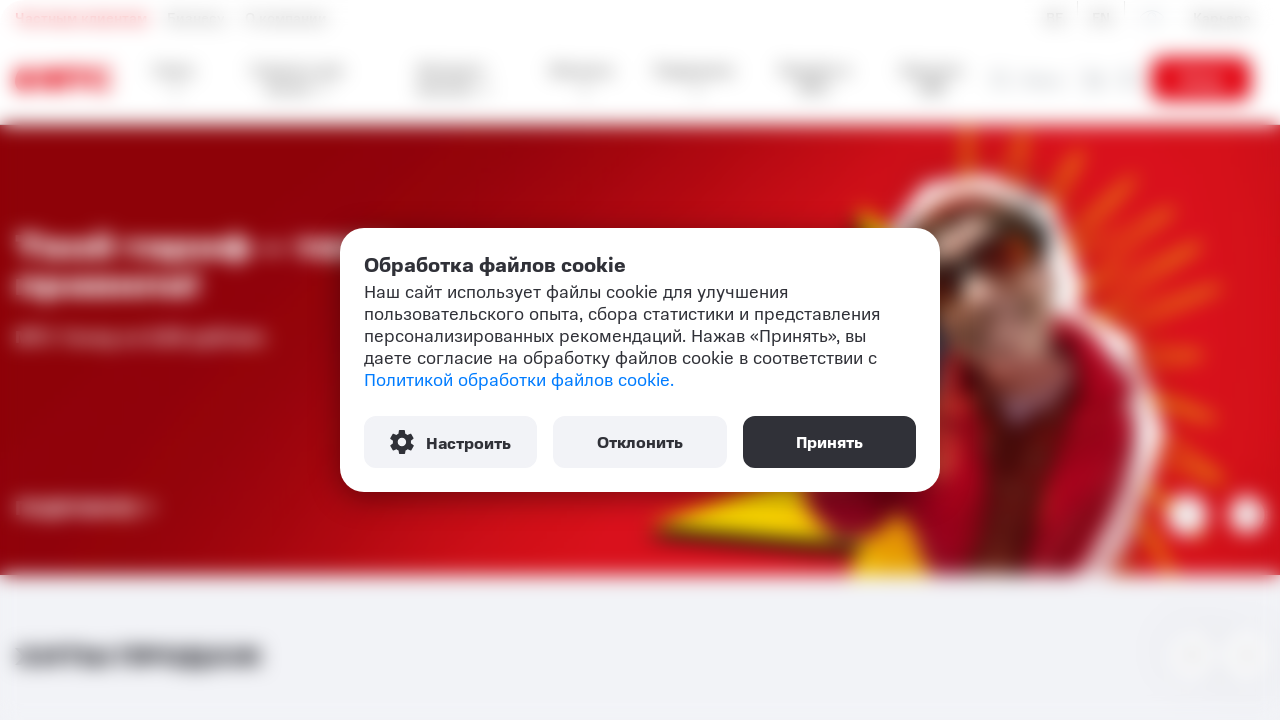

Payment section loaded and ready
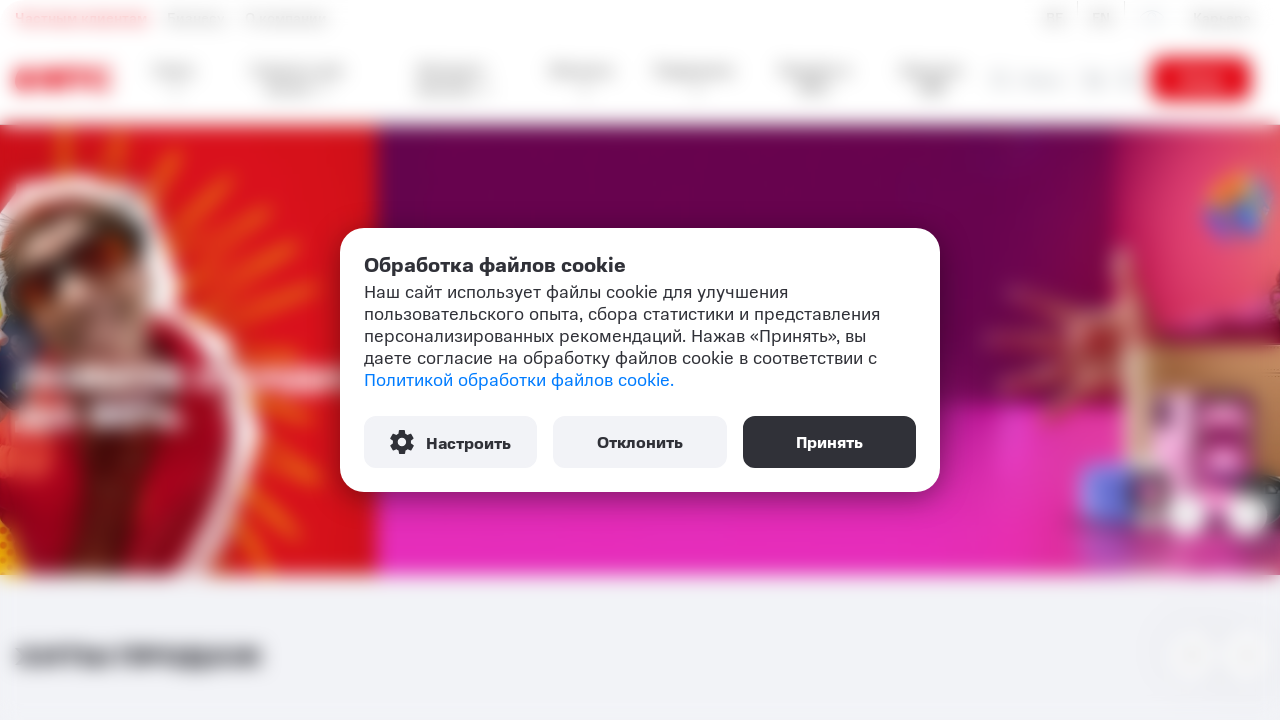

Located payment system logo list items
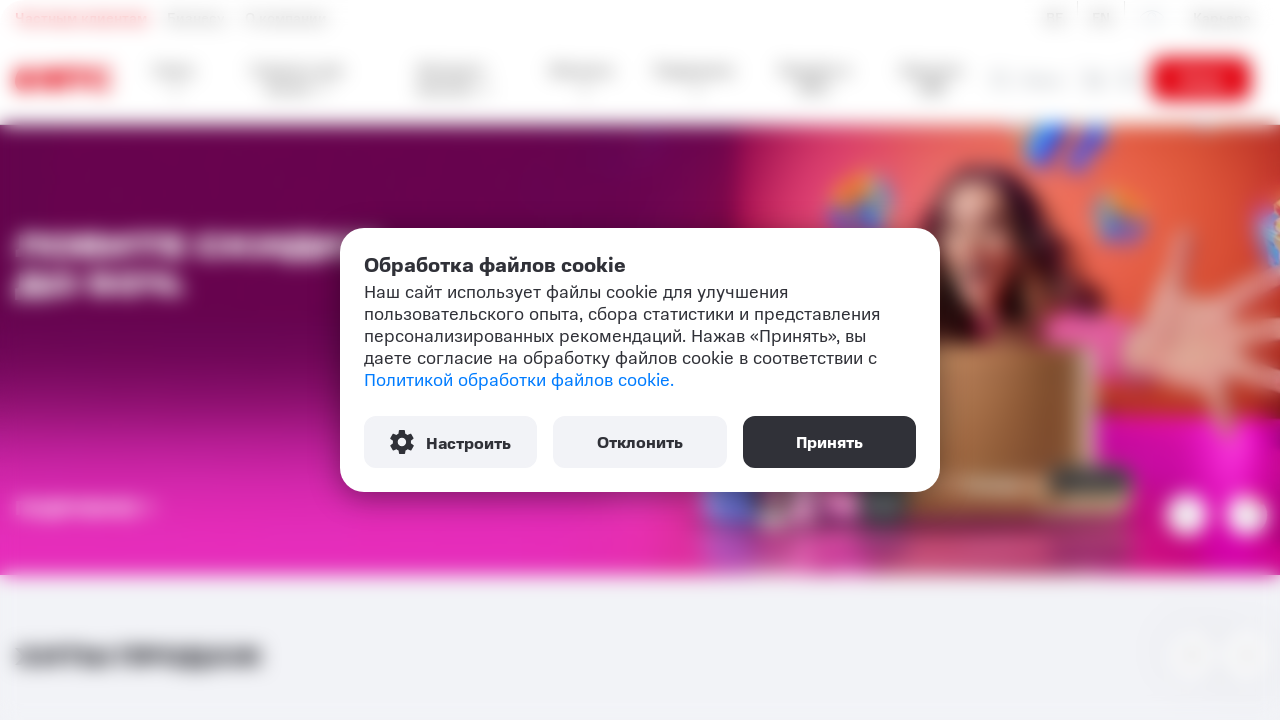

Found 5 payment system logos in the section
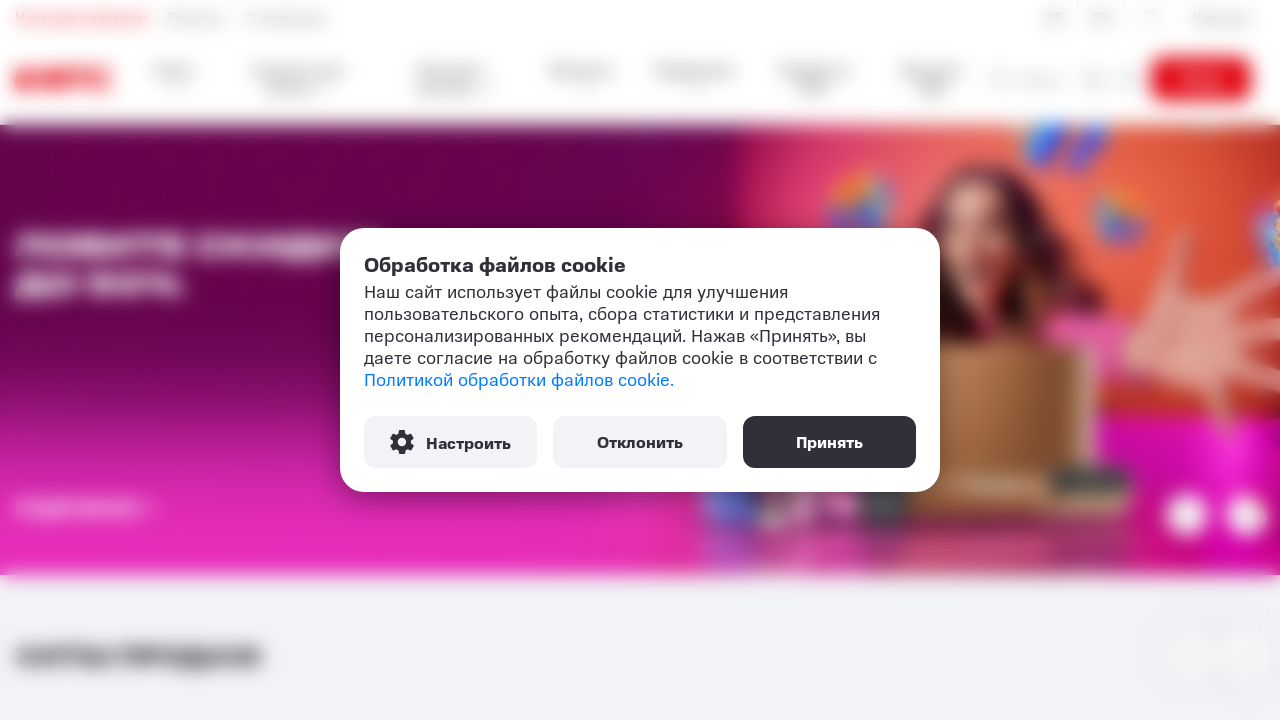

Assertion passed: payment logos are present
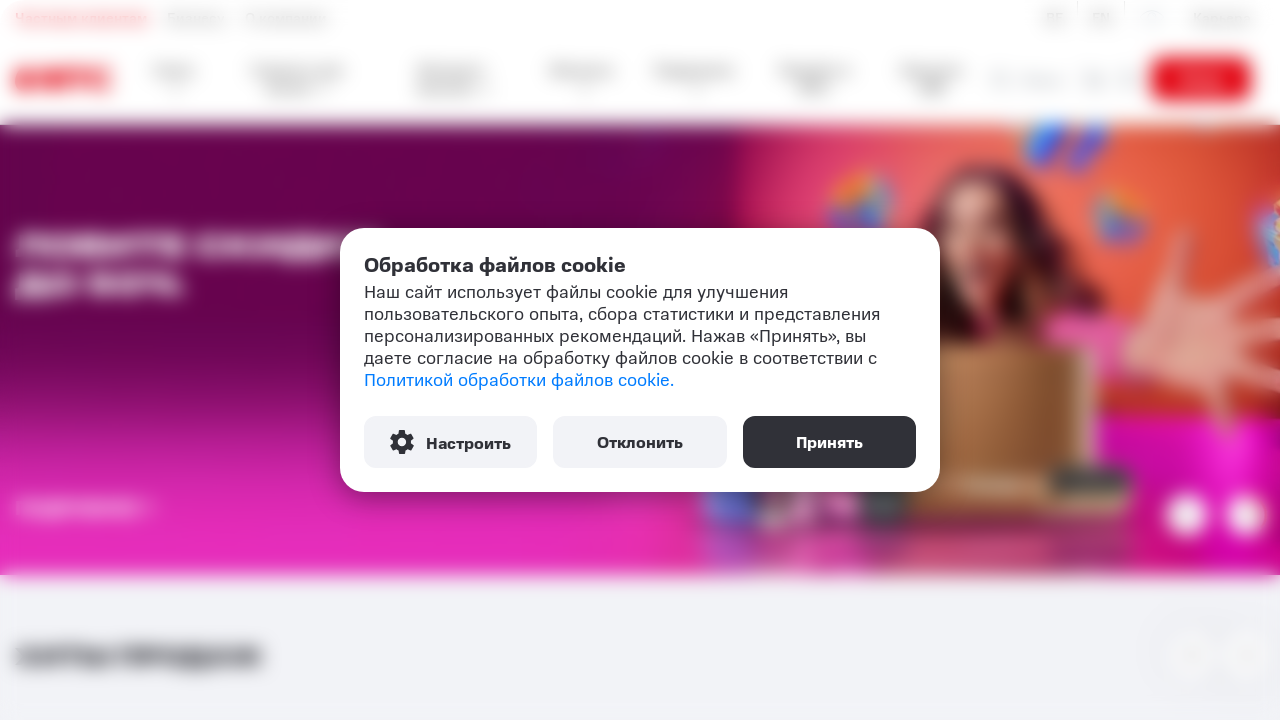

Located logo image 1 of 5
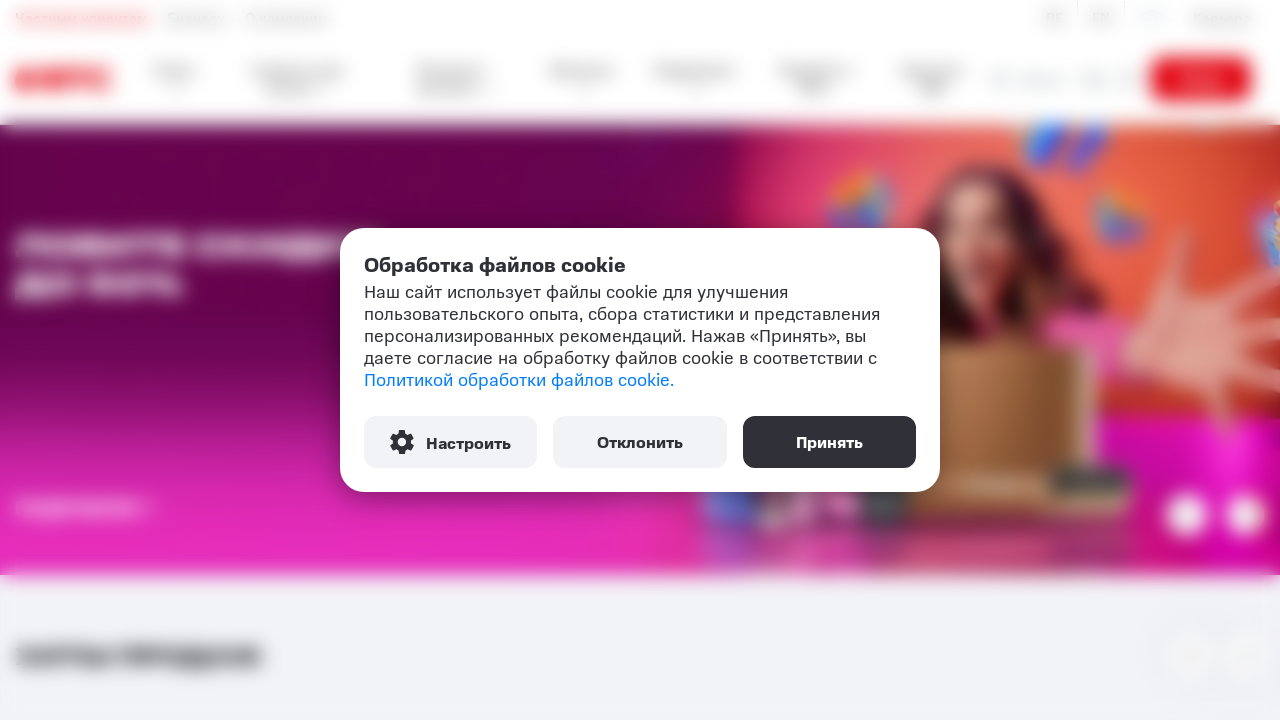

Verified logo 1 is visible
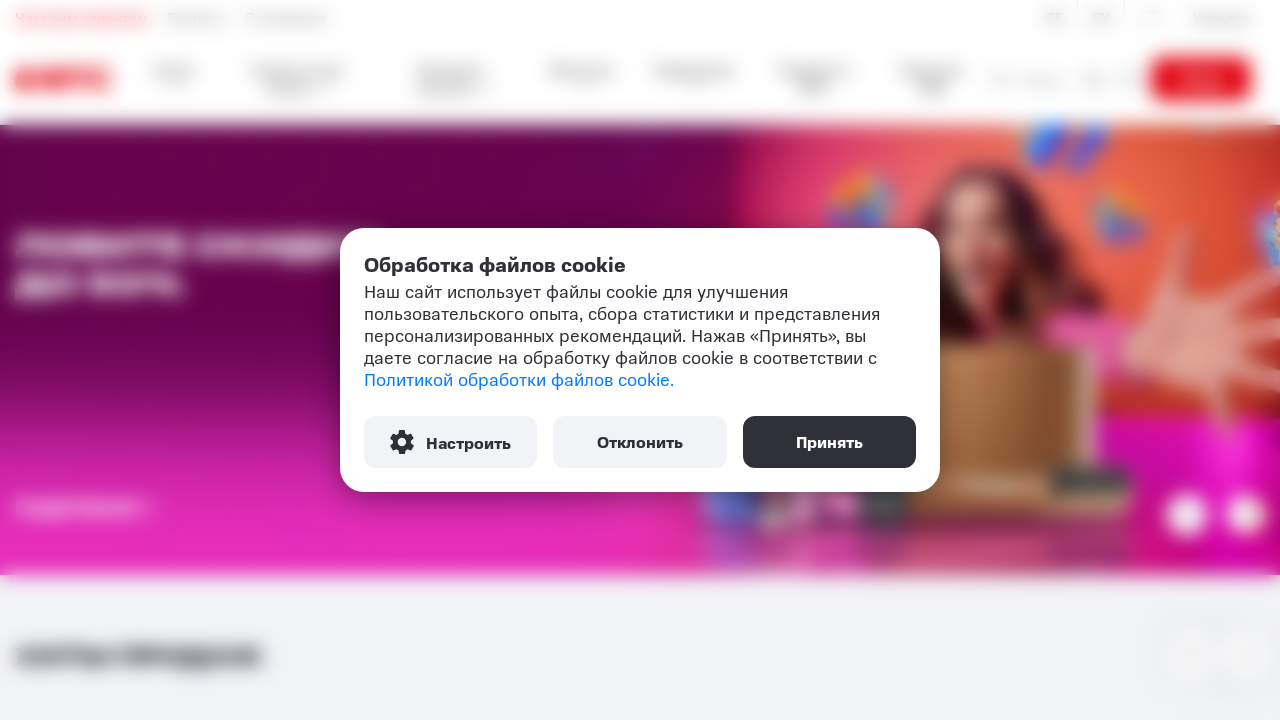

Located logo image 2 of 5
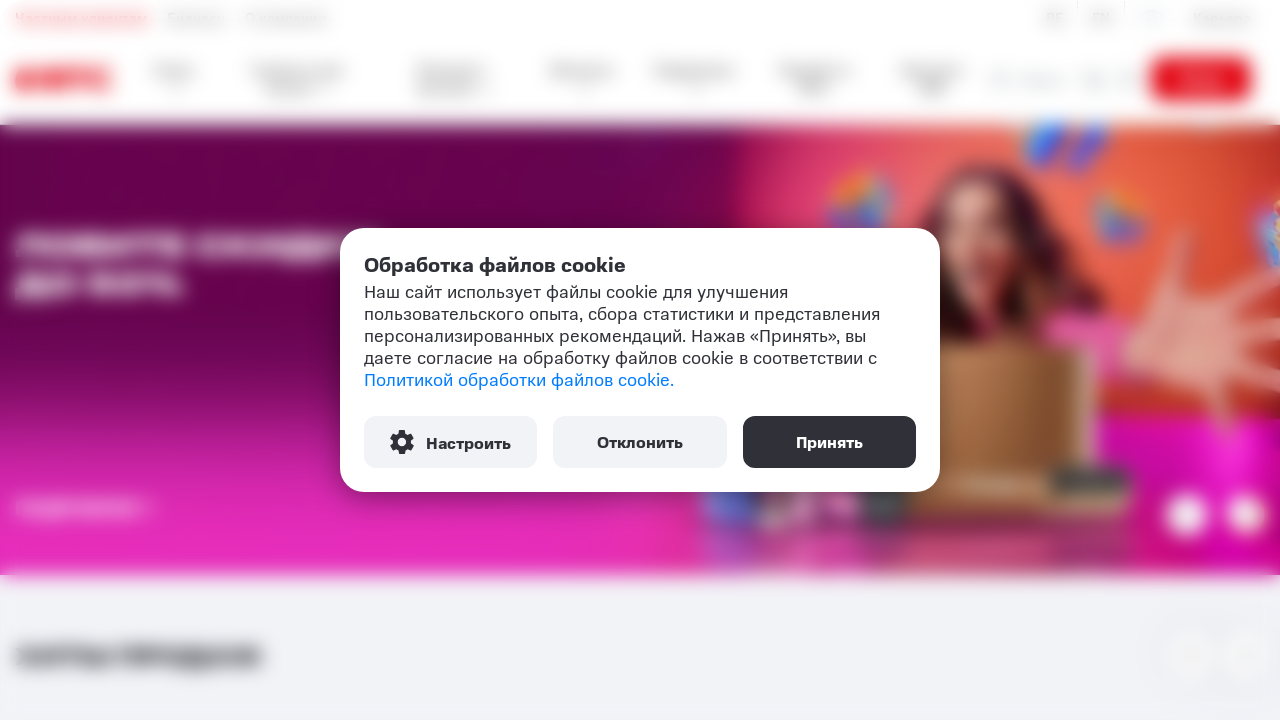

Verified logo 2 is visible
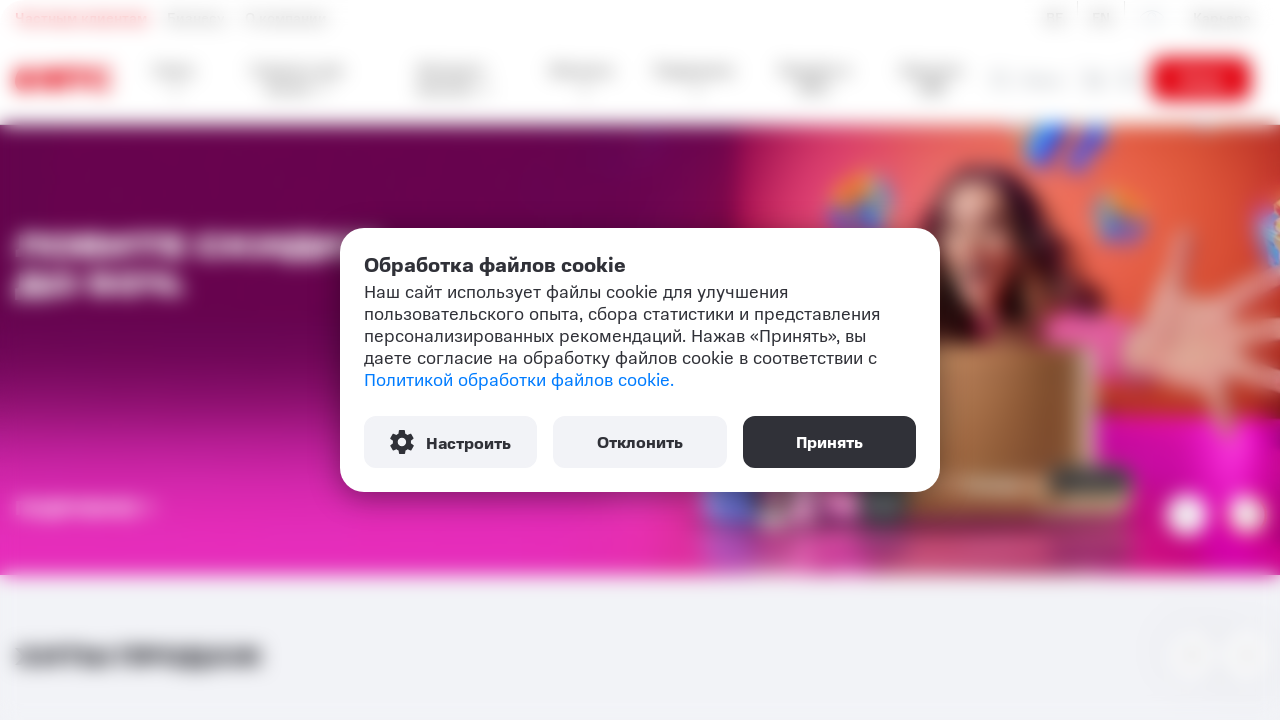

Located logo image 3 of 5
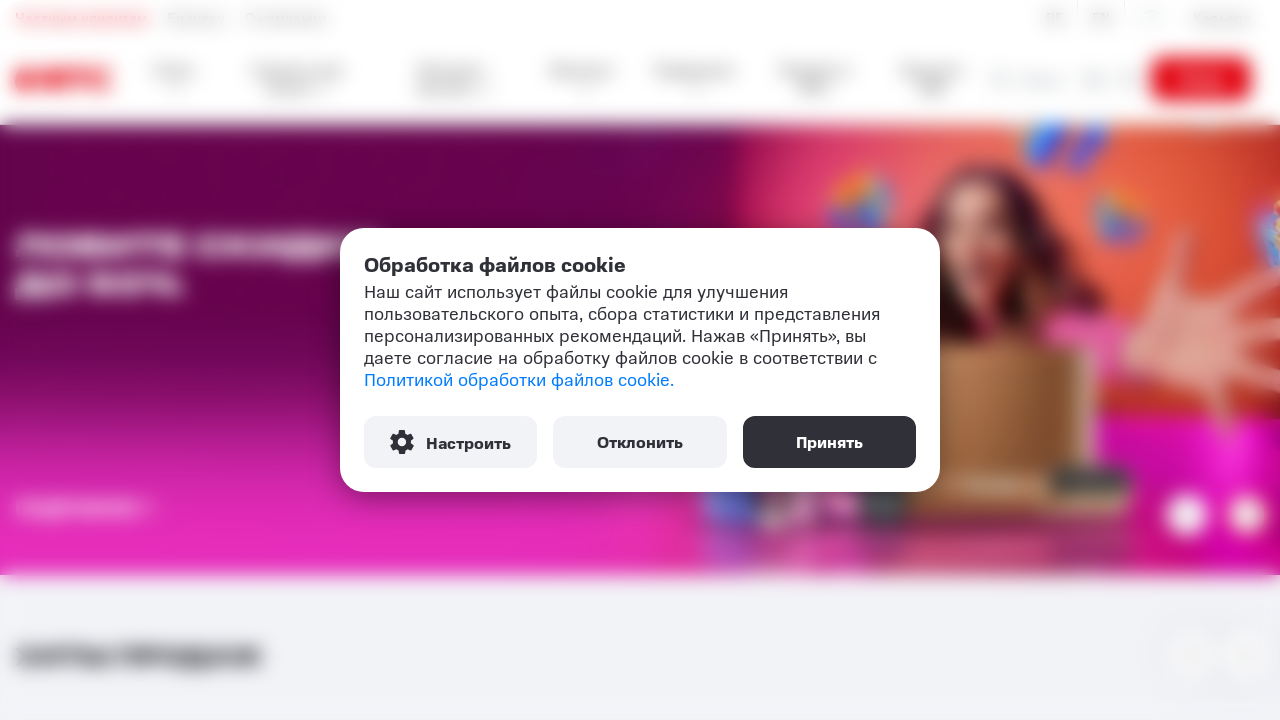

Verified logo 3 is visible
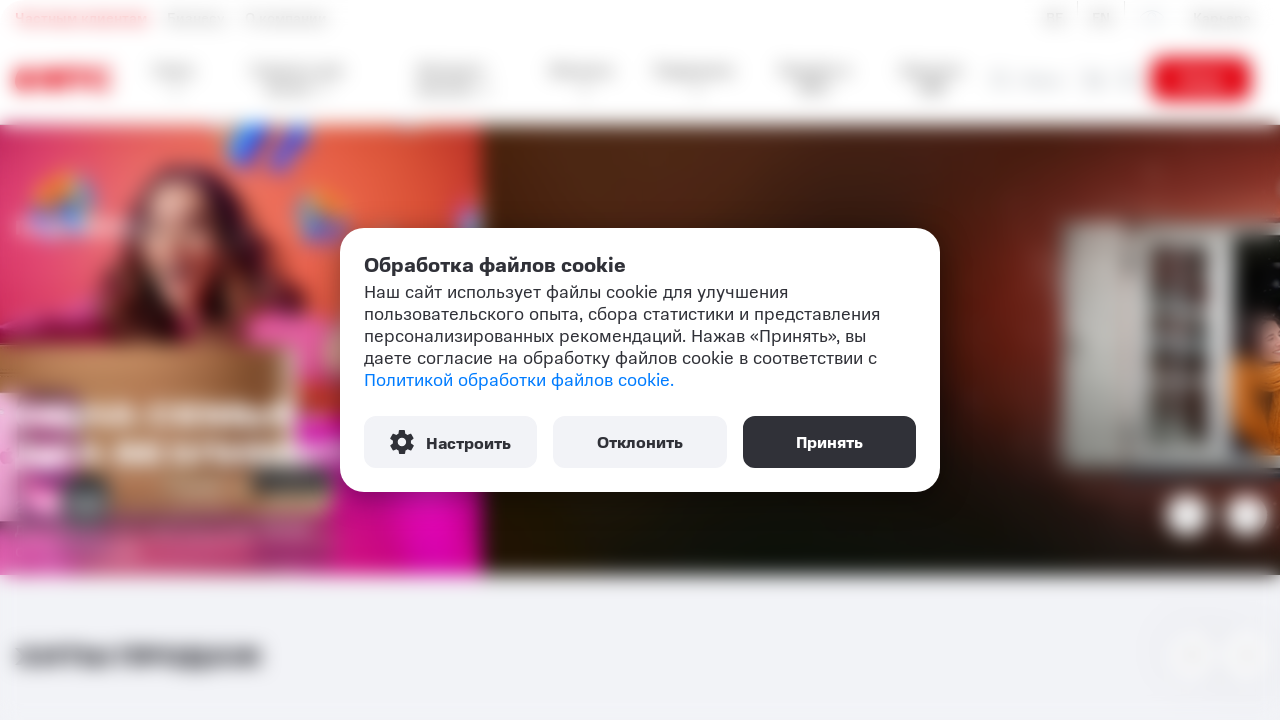

Located logo image 4 of 5
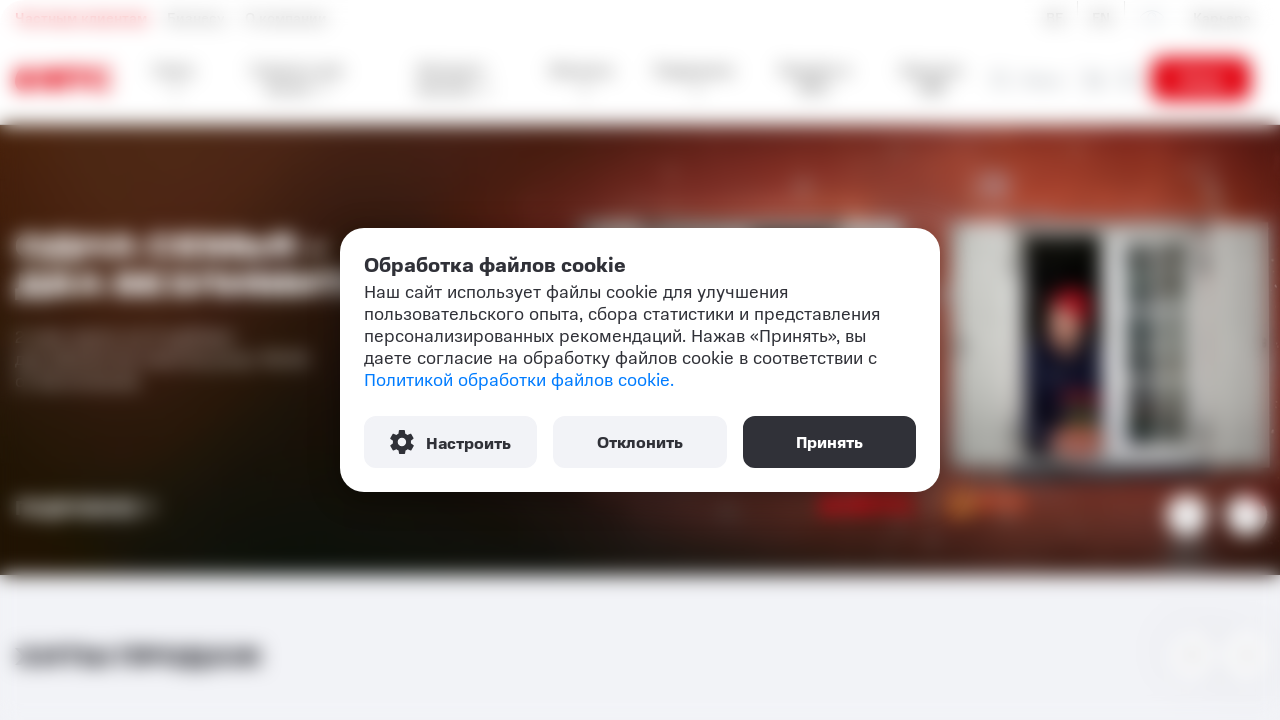

Verified logo 4 is visible
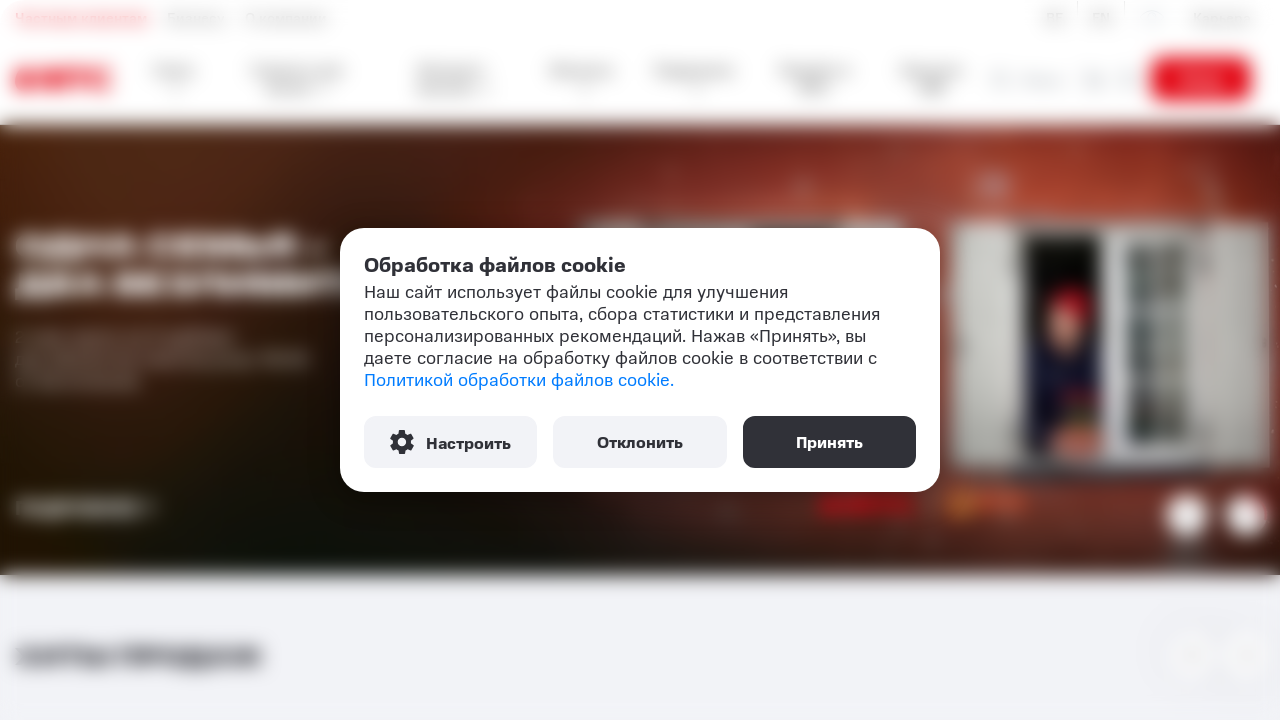

Located logo image 5 of 5
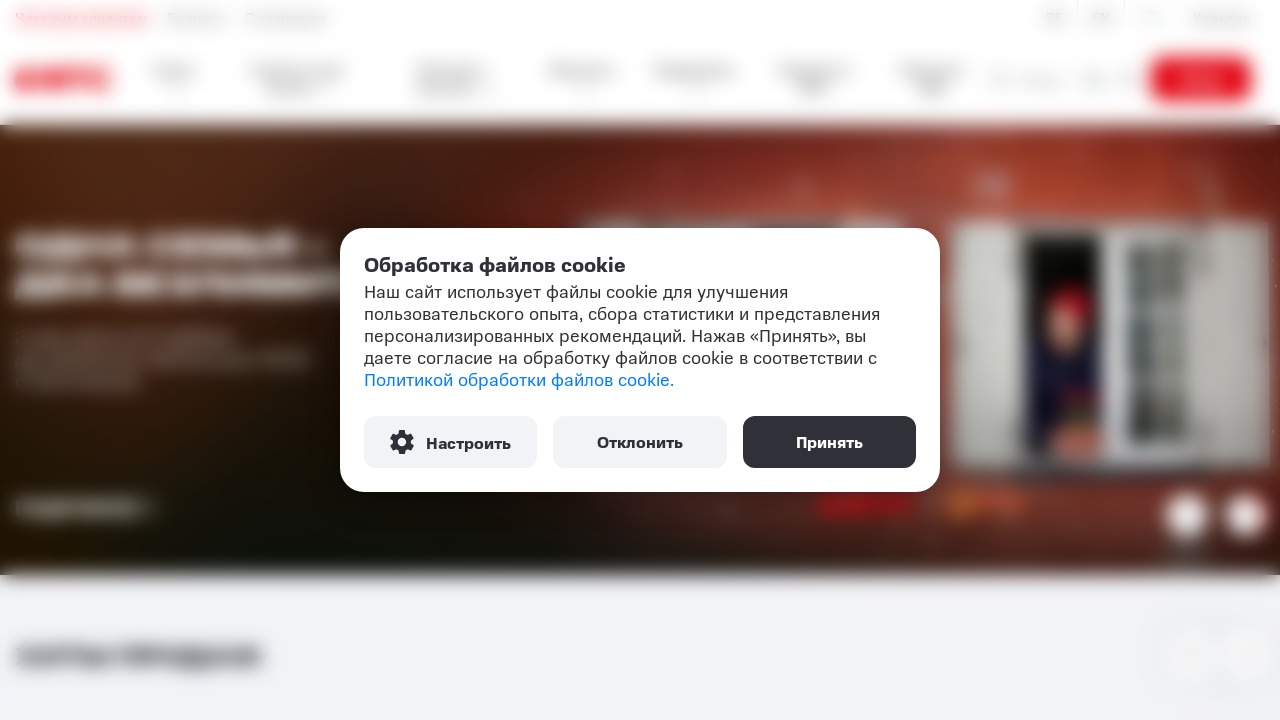

Verified logo 5 is visible
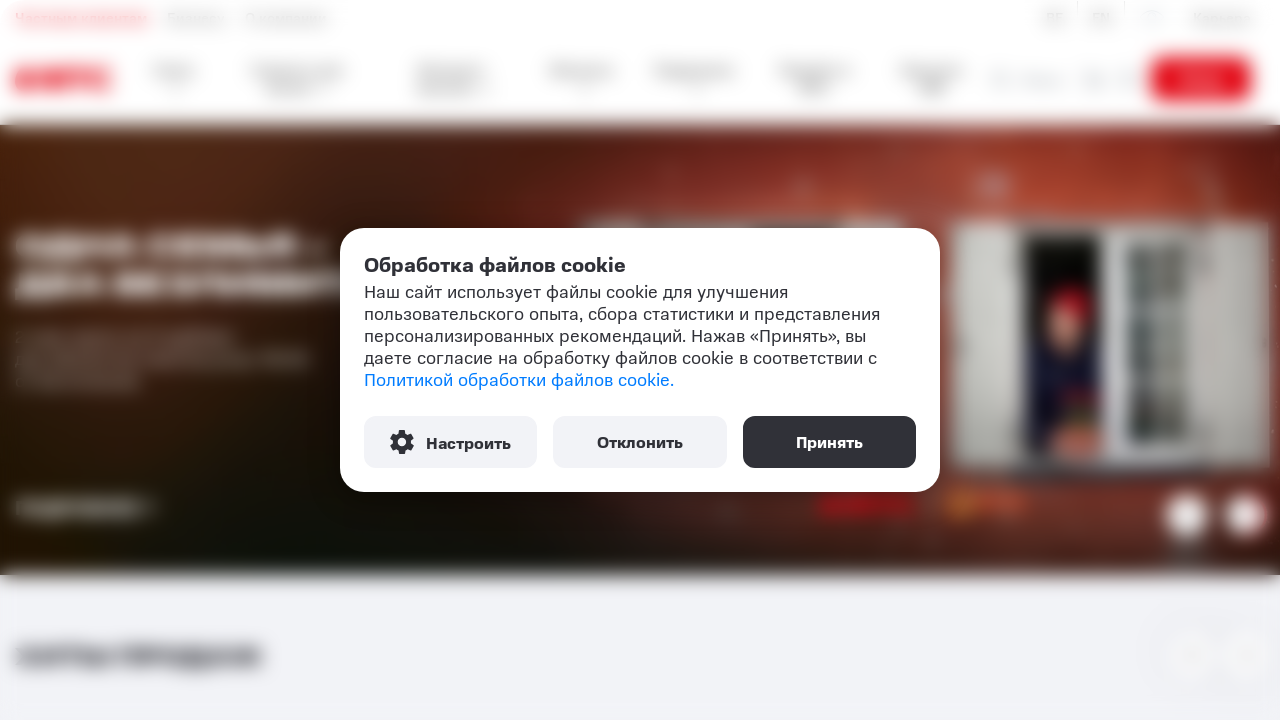

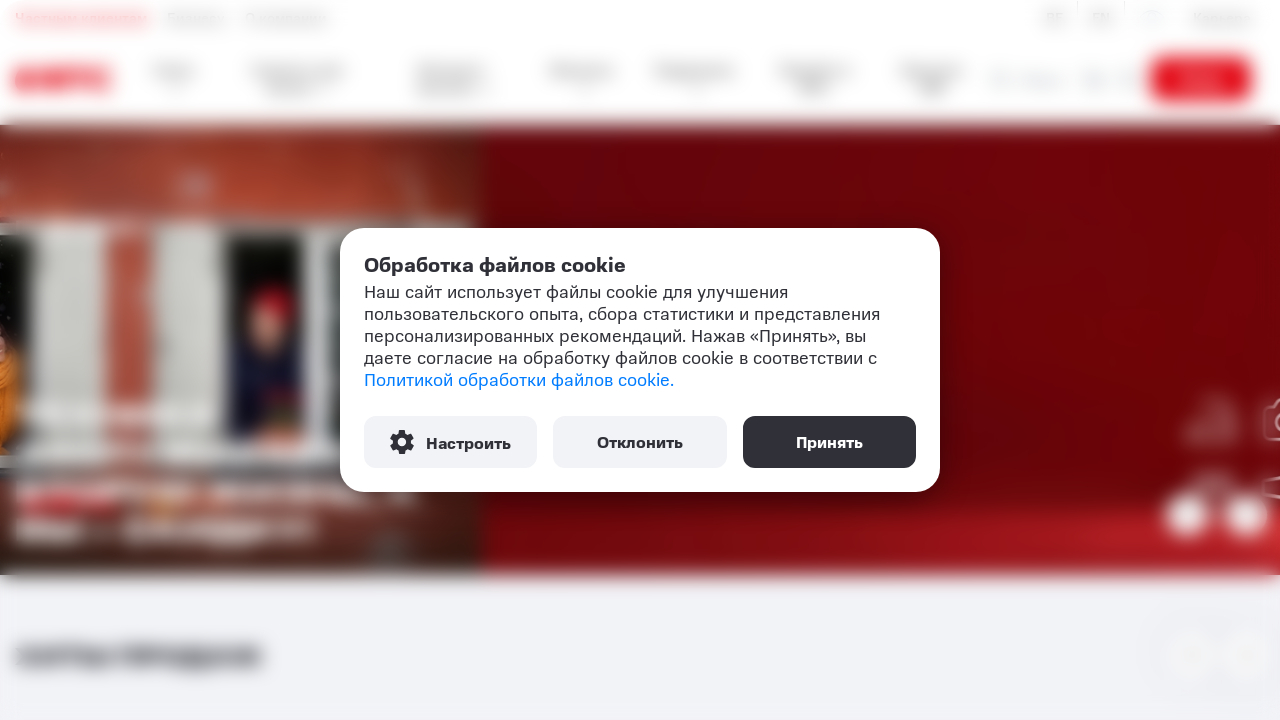